Tests JavaScript alert dialogs by triggering alert and prompt boxes and handling them

Starting URL: https://www.hyrtutorials.com/p/alertsdemo.html

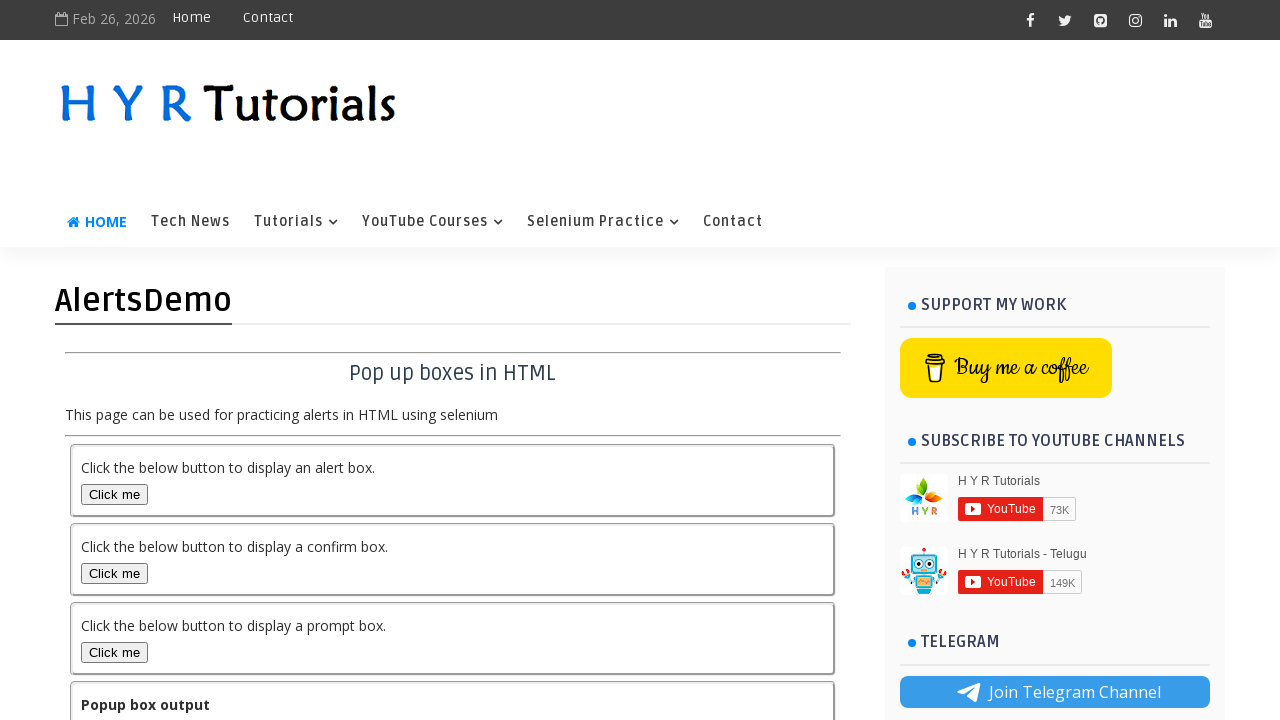

Clicked alert box button to trigger JavaScript alert at (114, 494) on #alertBox
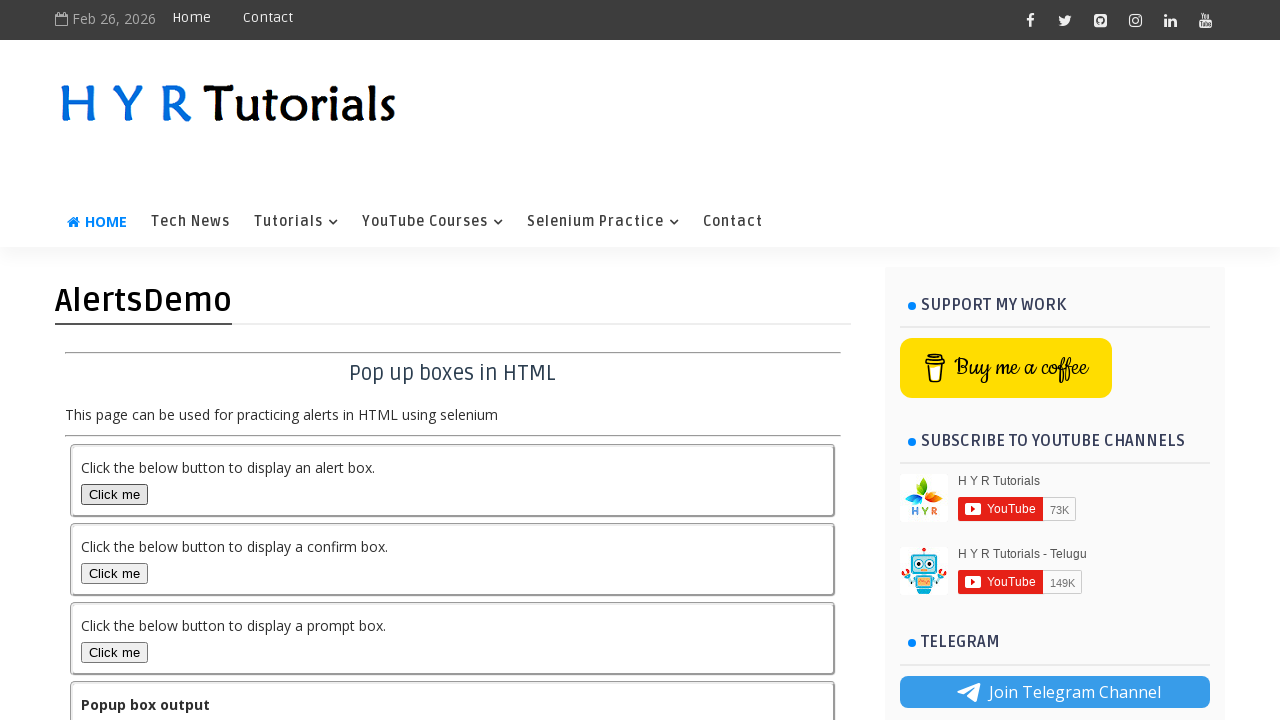

Set up dialog handler to accept alert
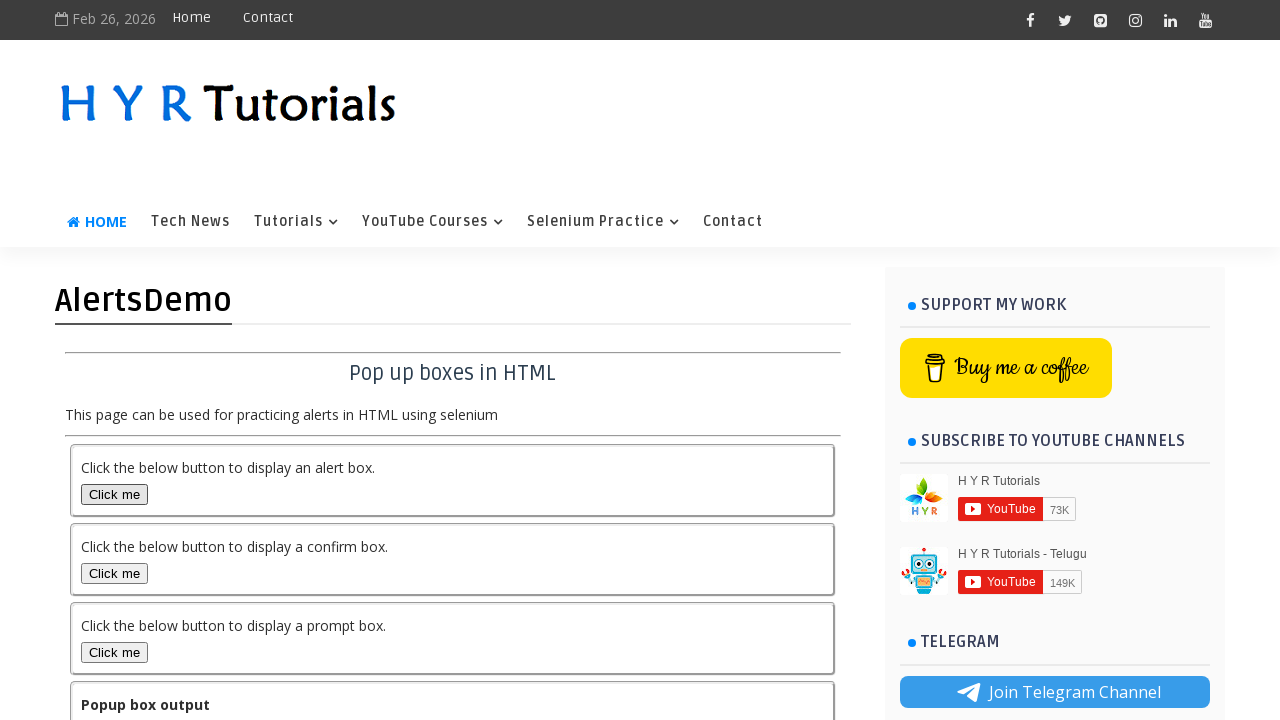

Set up one-time dialog handler for prompt box with 'Rajesh' input
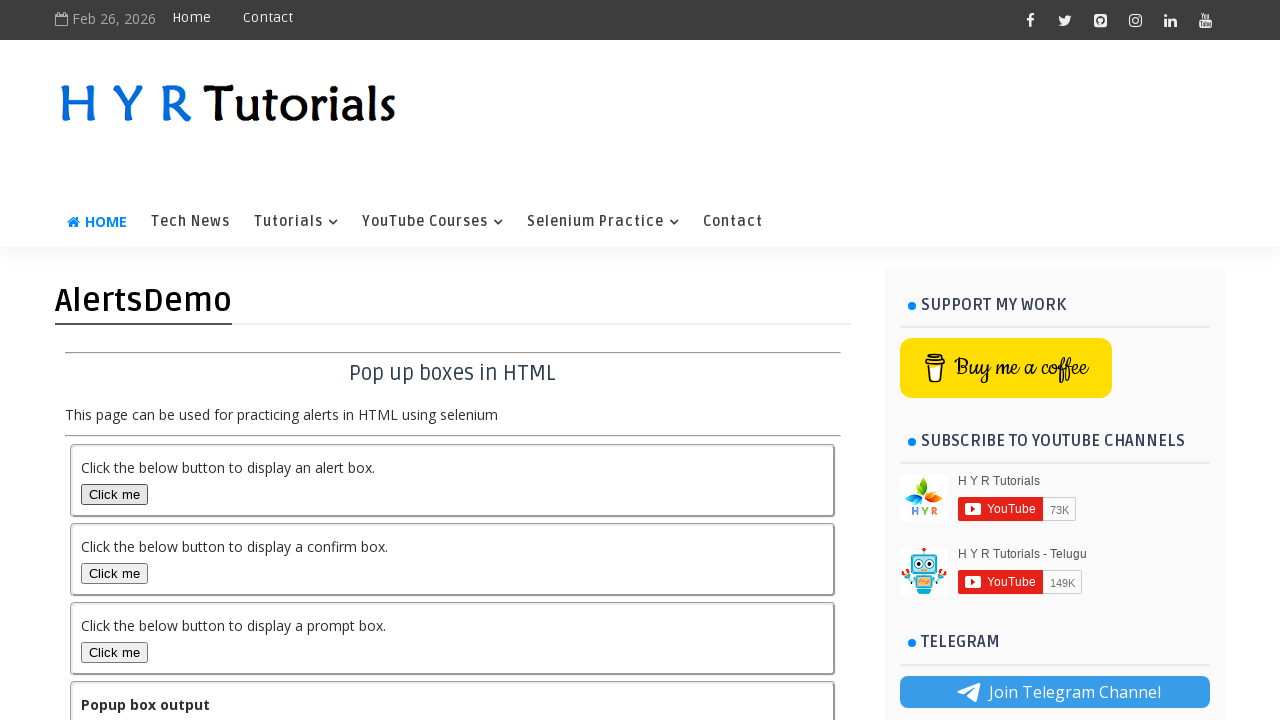

Clicked prompt box button to trigger JavaScript prompt dialog at (114, 652) on #promptBox
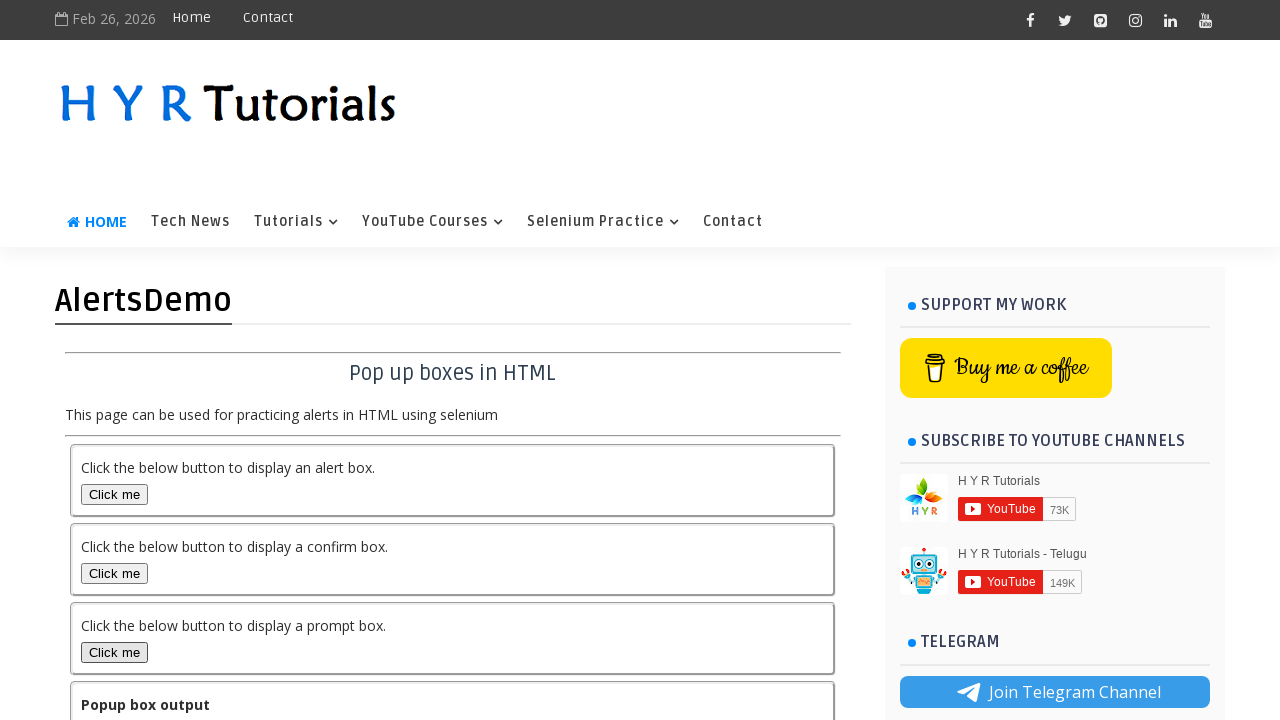

Retrieved output text after prompt dialog submission
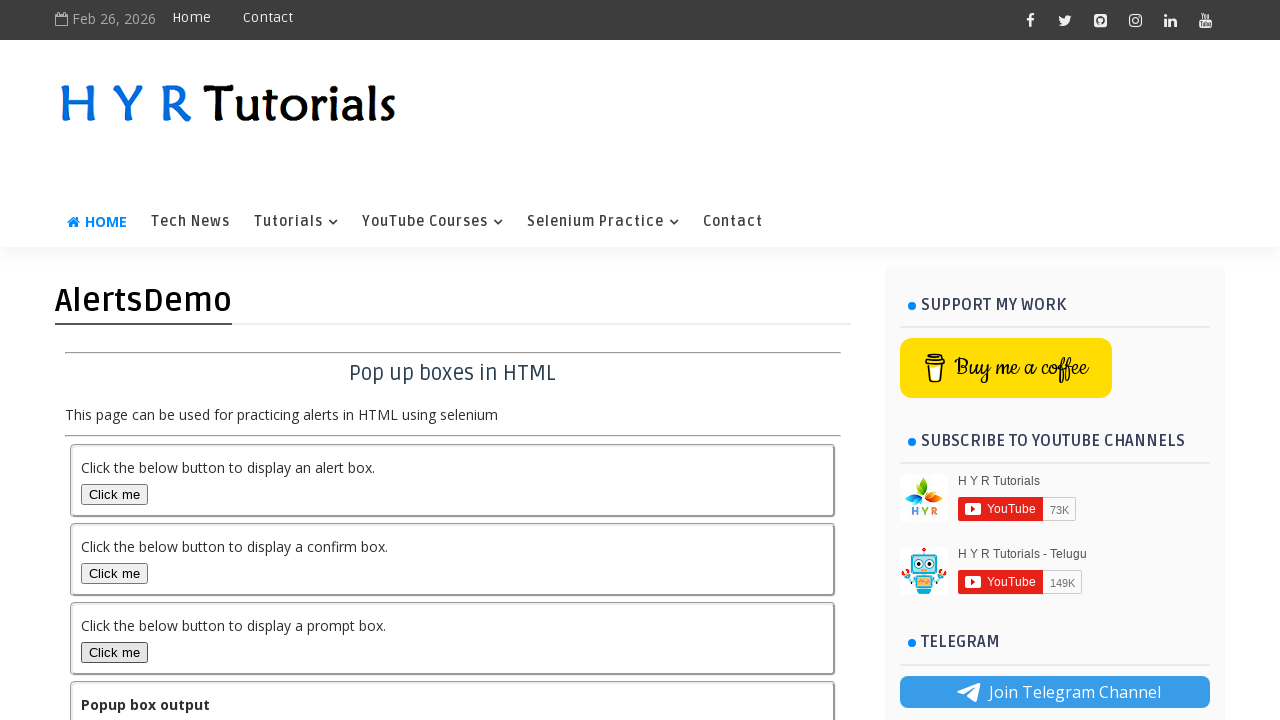

Printed output text: You pressed Cancel in prompt popup.
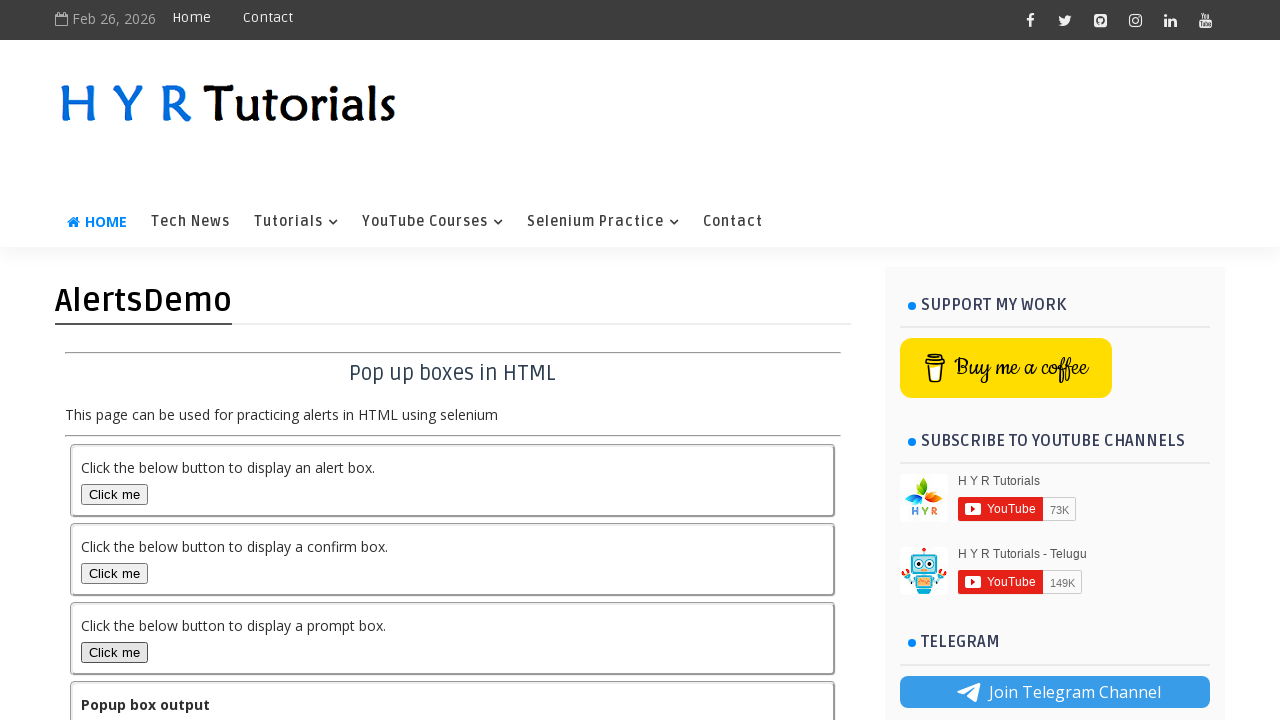

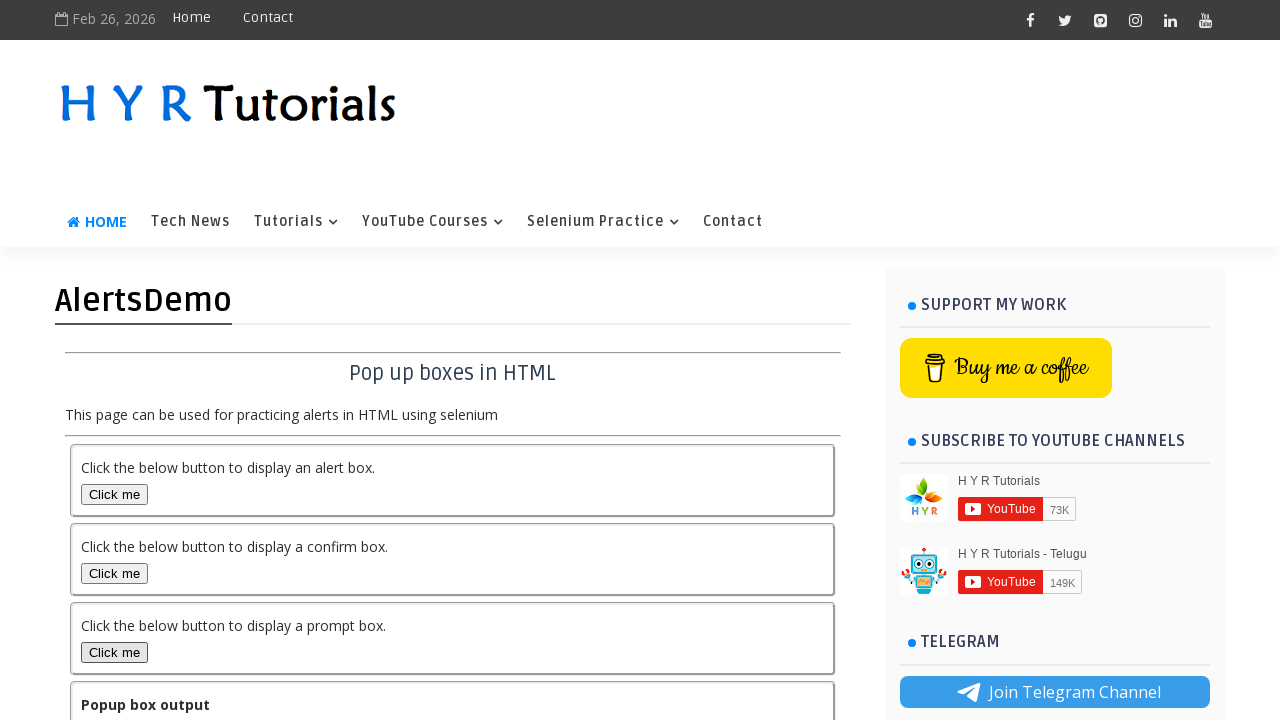